Tests the flight booking calendar functionality on Delta.com by opening the date picker, navigating to a specific month (January), and selecting a specific day (20th).

Starting URL: https://www.delta.com/

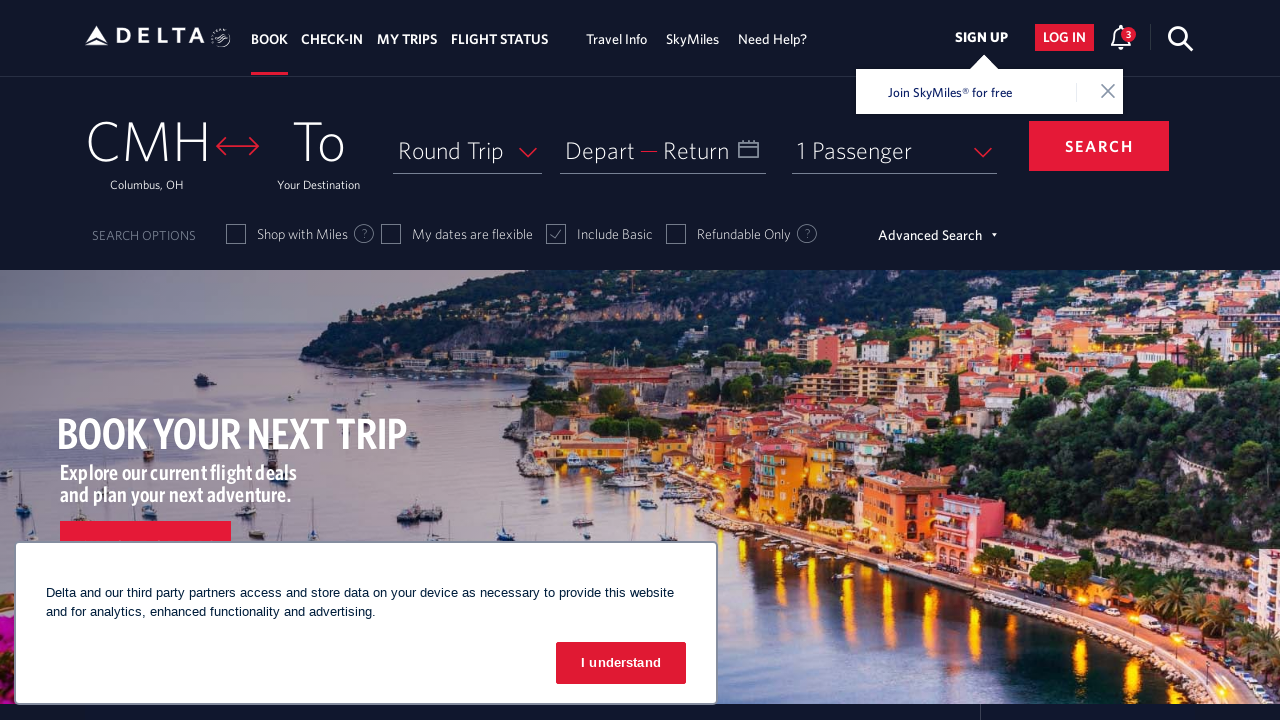

Clicked on departure date selector at (600, 150) on xpath=//span[text()='Depart']
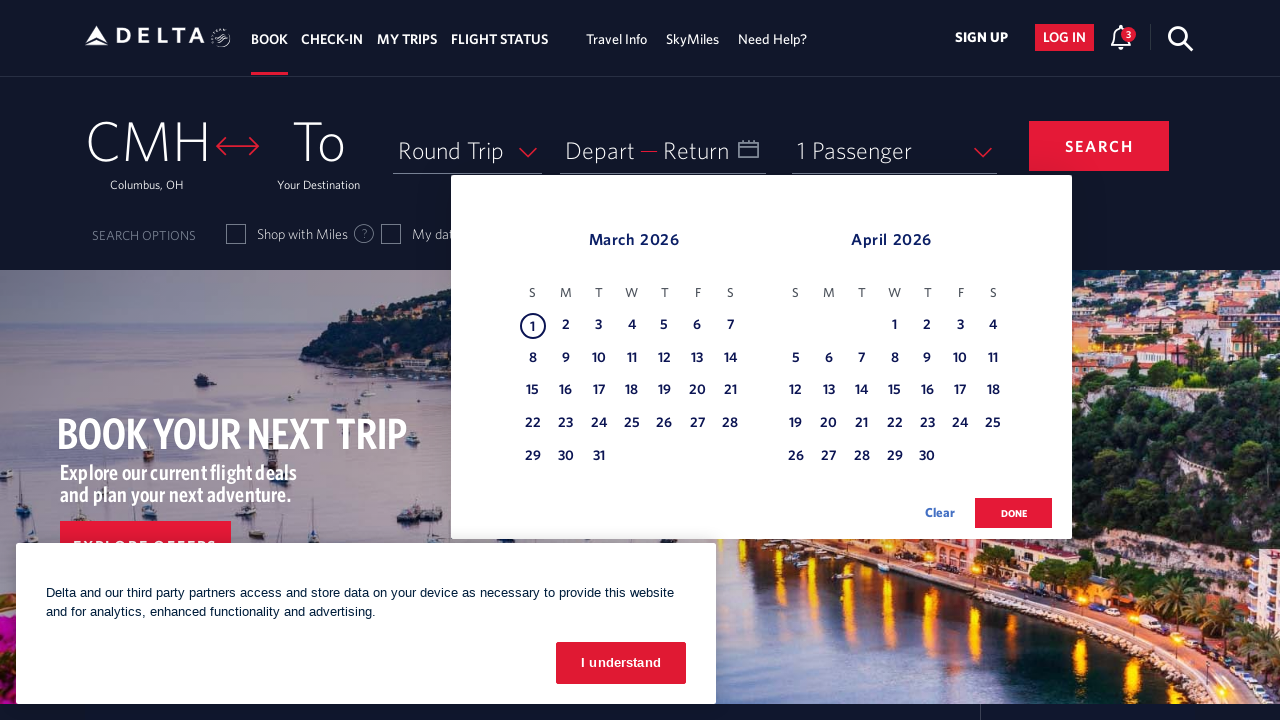

Calendar date picker loaded
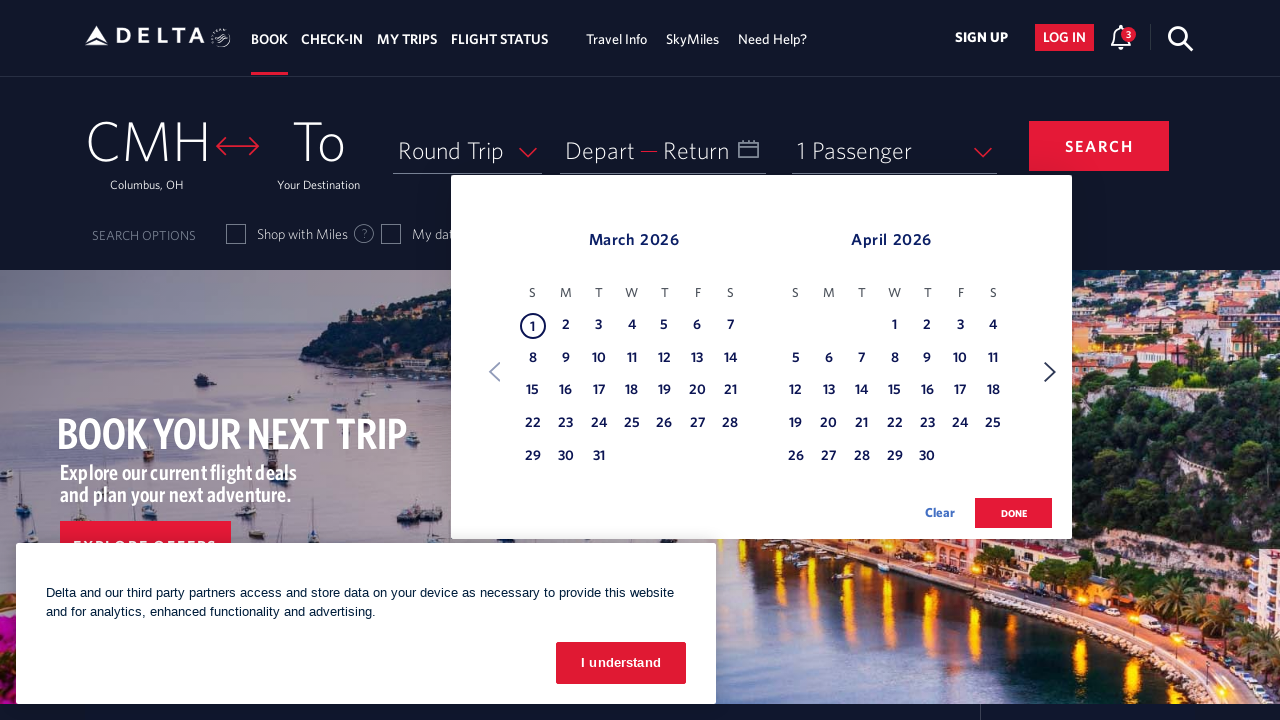

Retrieved current month text: March
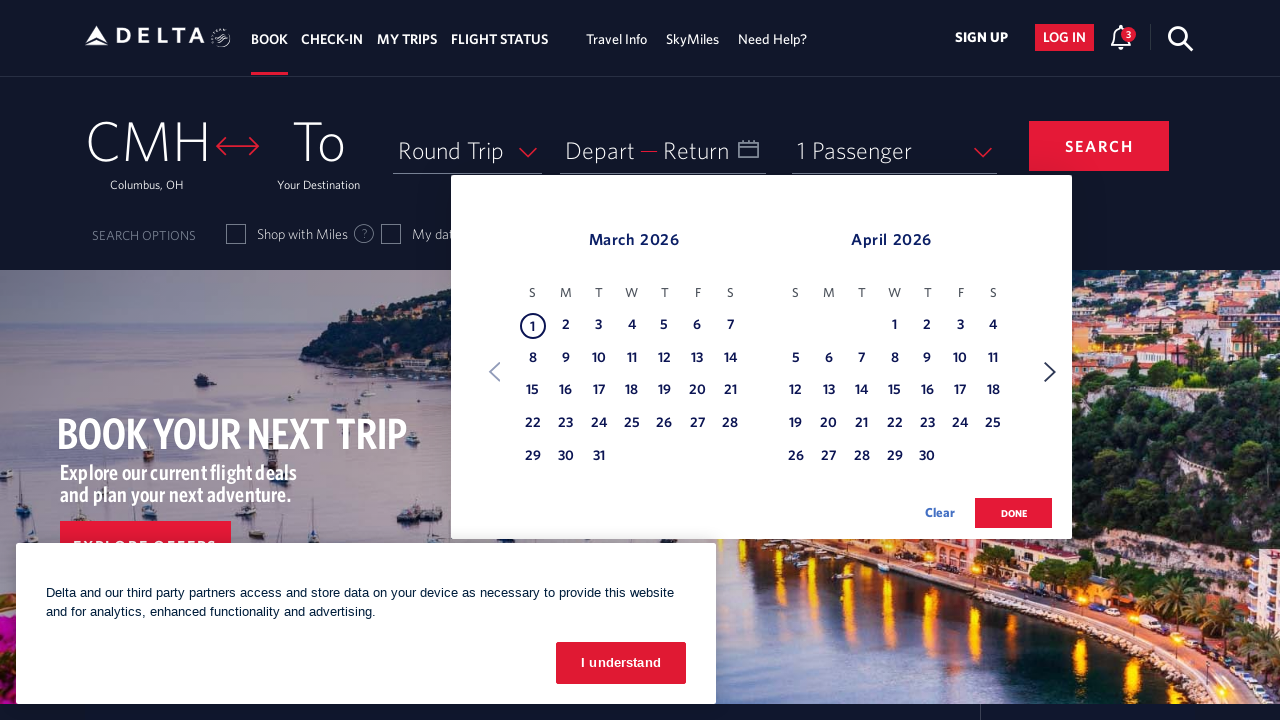

Found 98 day cells in calendar for March
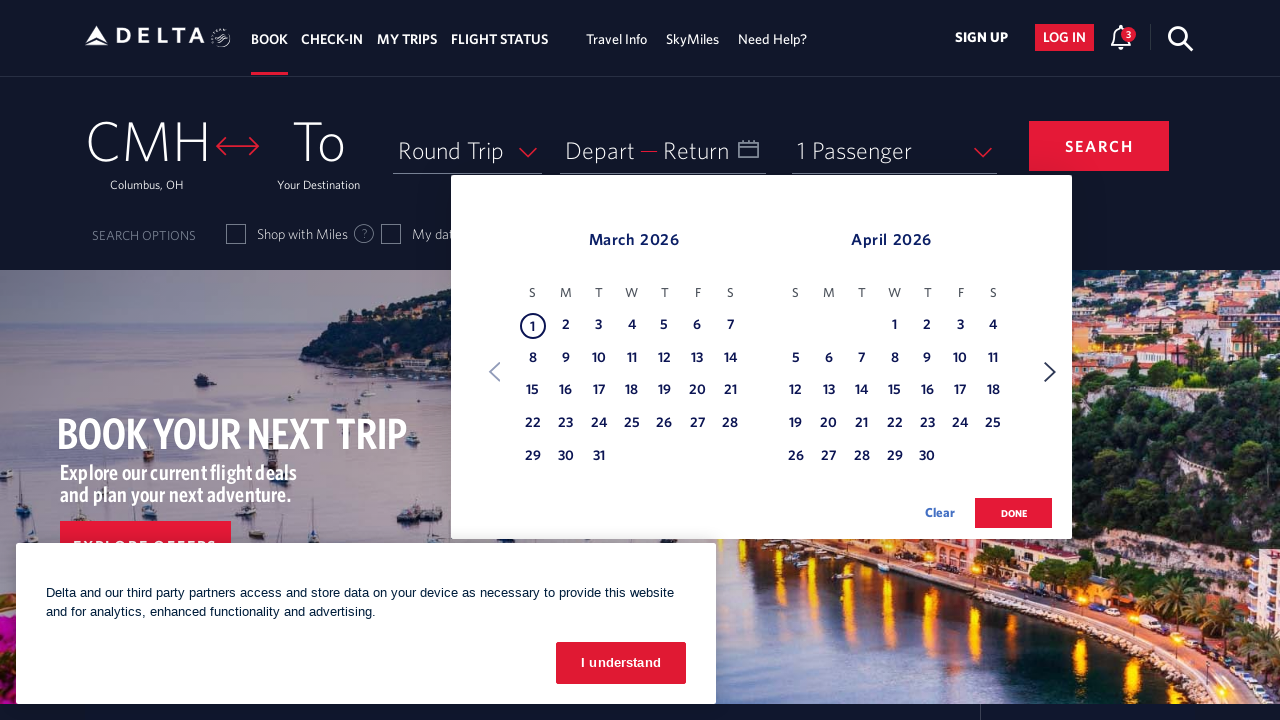

Selected day 15 from March calendar at (533, 391) on xpath=//table[contains(@class, 'dl-datepicker-calendar')]//td >> nth=21
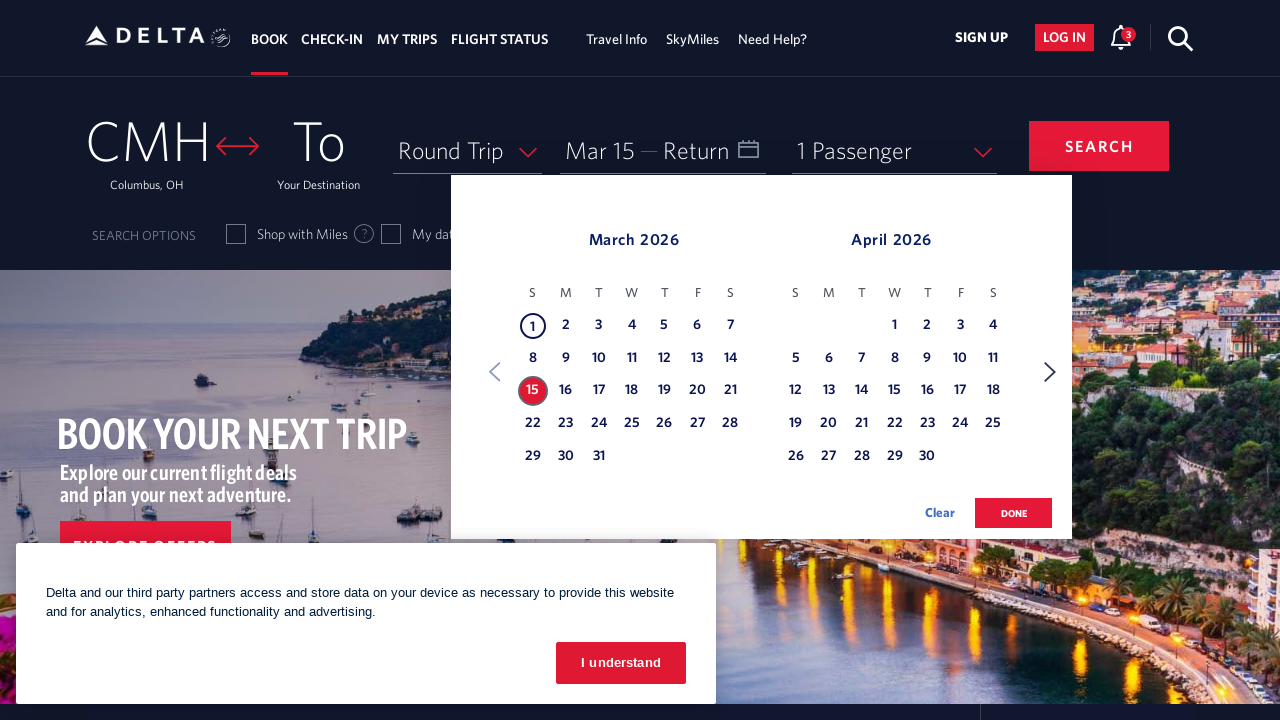

Waited 1000ms for date selection to register
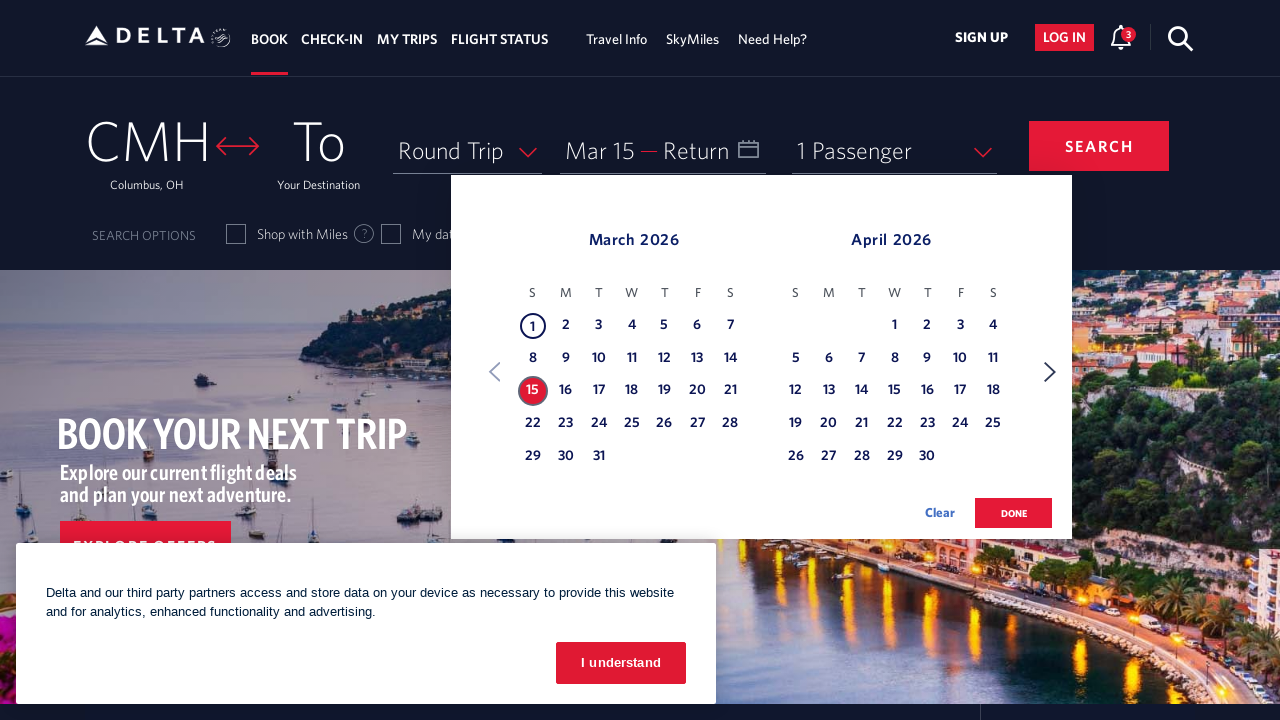

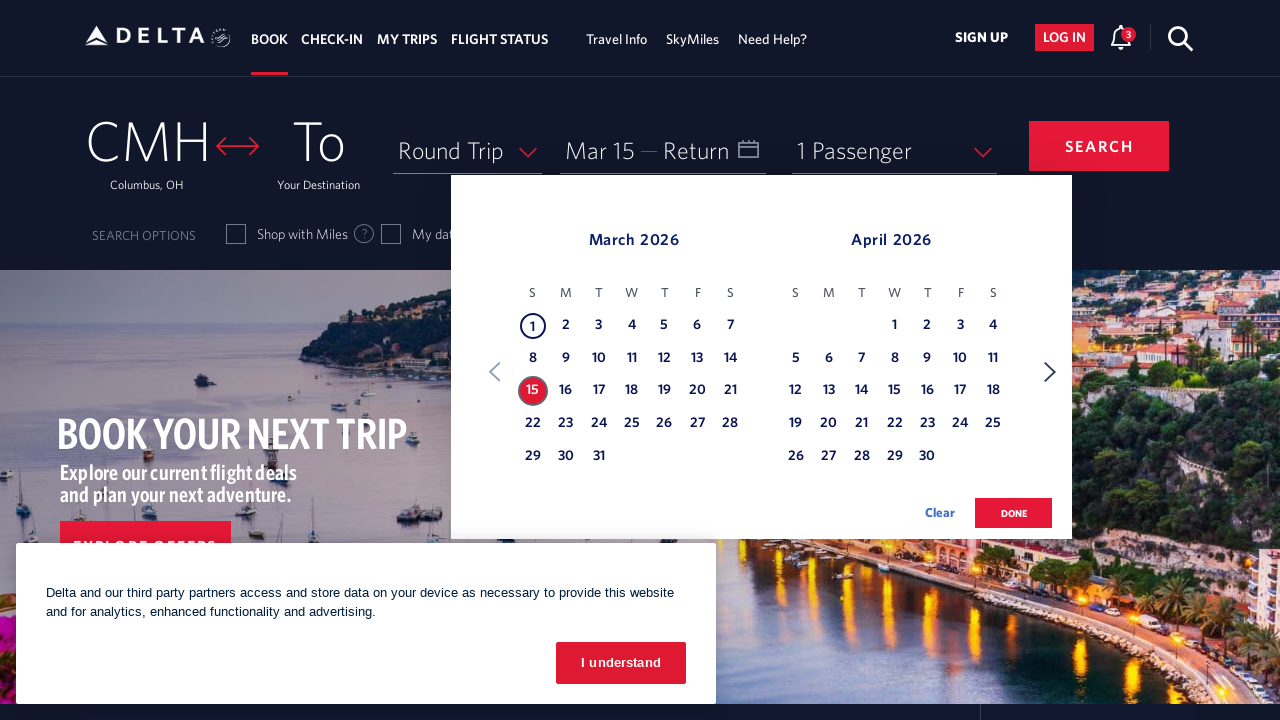